Tests clicking a button with a dynamic ID that changes on each page load

Starting URL: http://uitestingplayground.com/

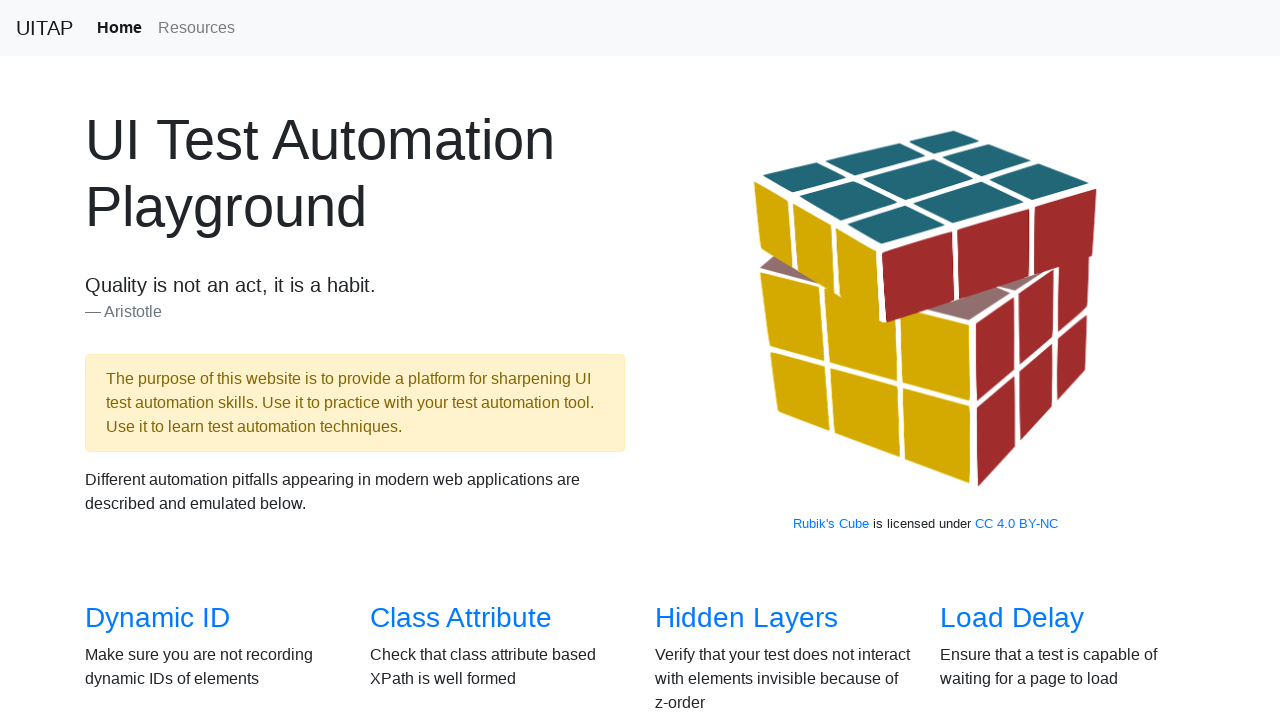

Clicked on Dynamic ID section link at (158, 618) on internal:role=link[name="Dynamic ID"i]
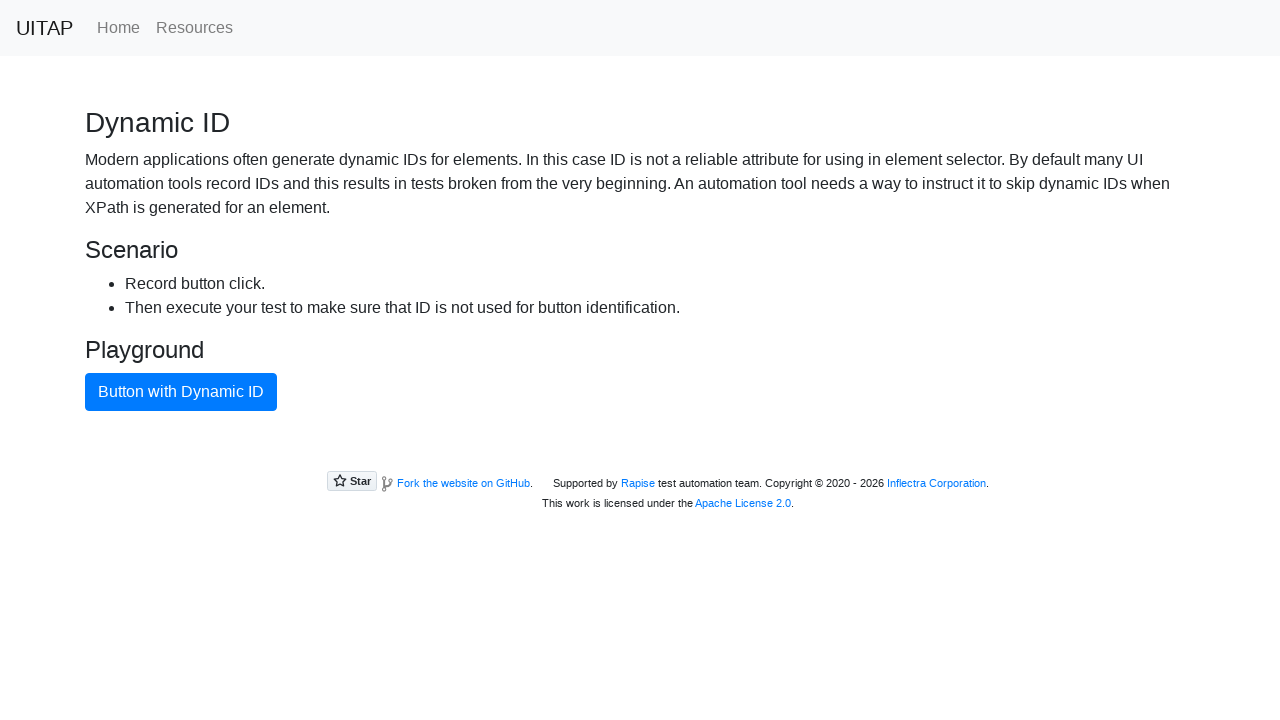

Button with Dynamic ID became visible
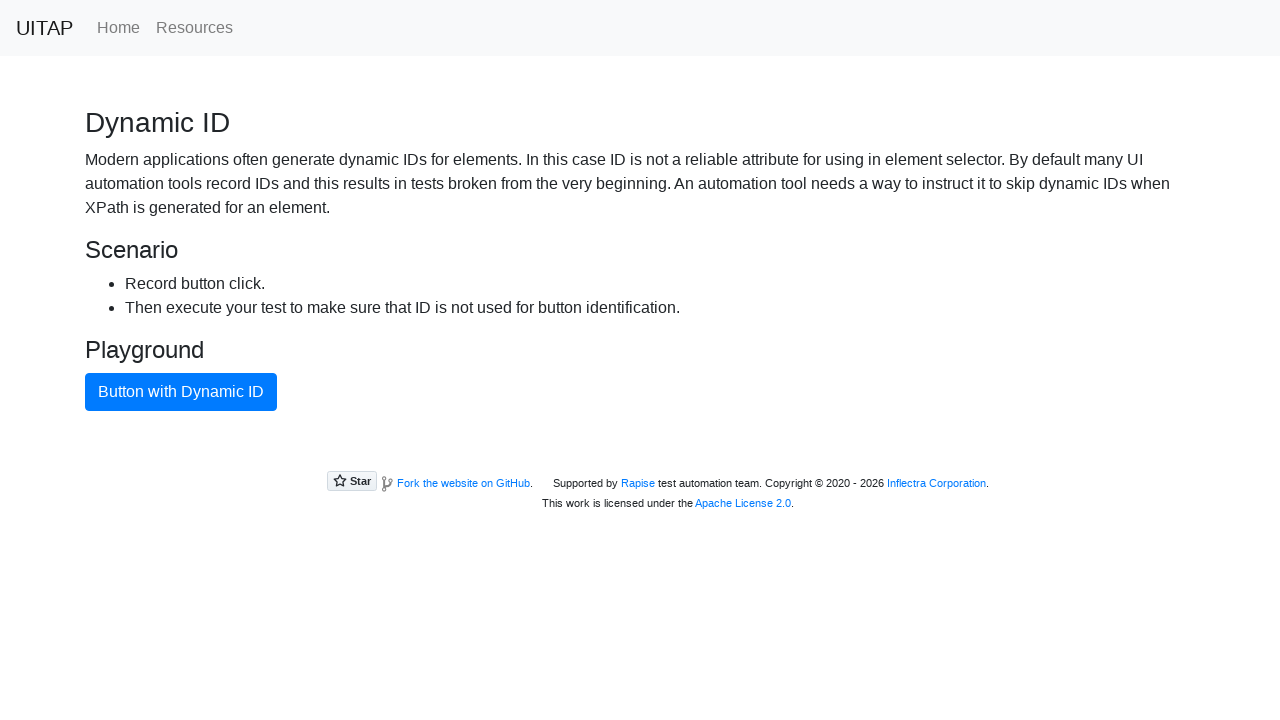

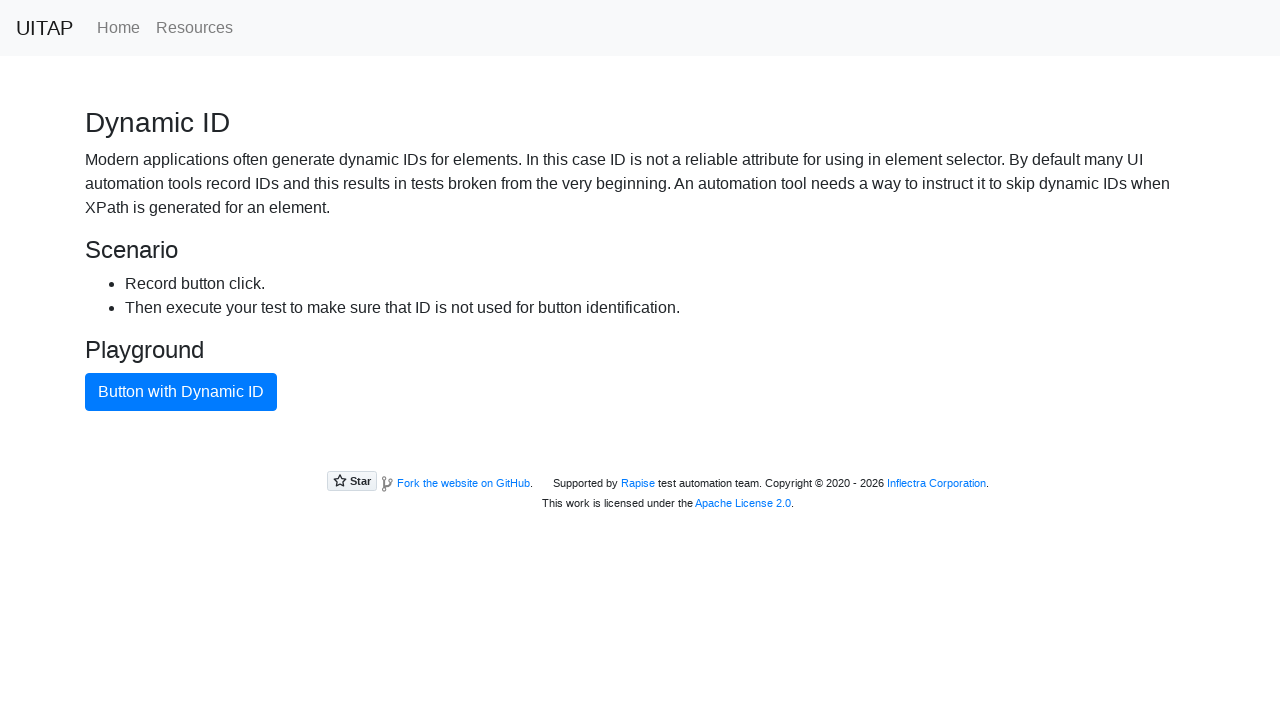